Tests file download functionality by navigating to a download page and clicking on download links for a PNG image and PDF document.

Starting URL: https://bonigarcia.dev/selenium-webdriver-java/download-files.html

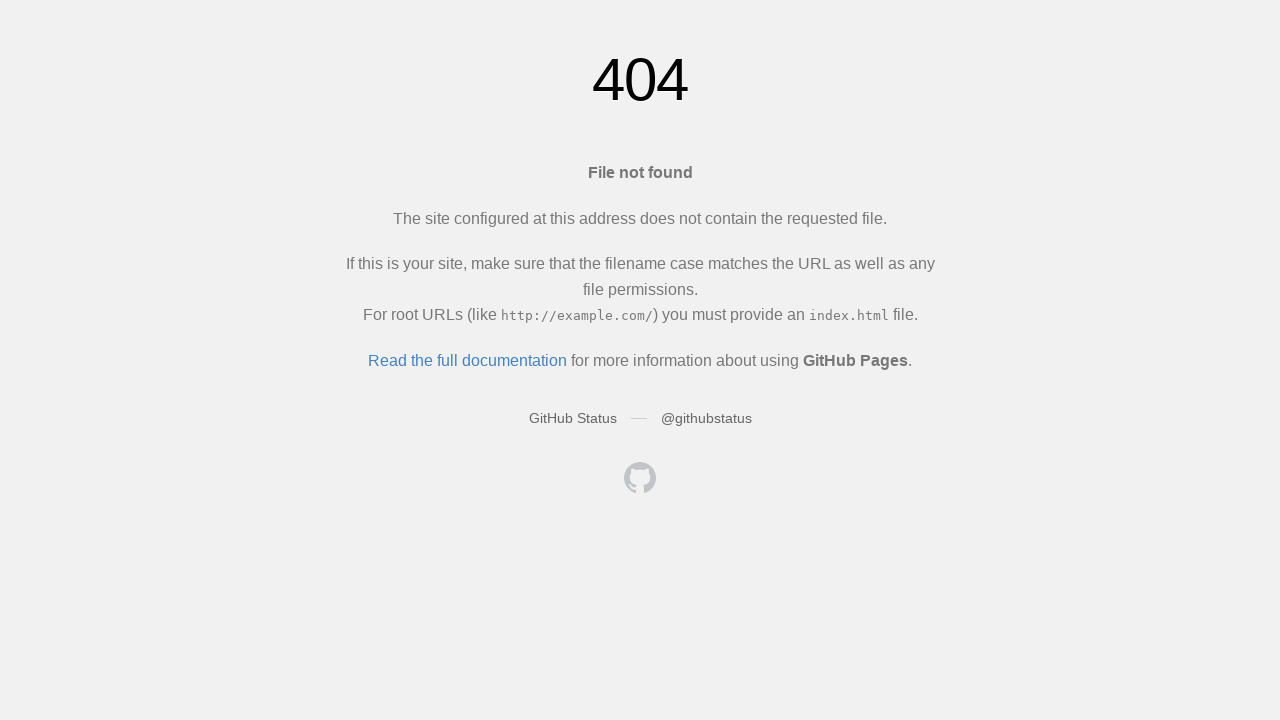

Clicked second link to download PNG image file at (572, 418) on (//a)[2]
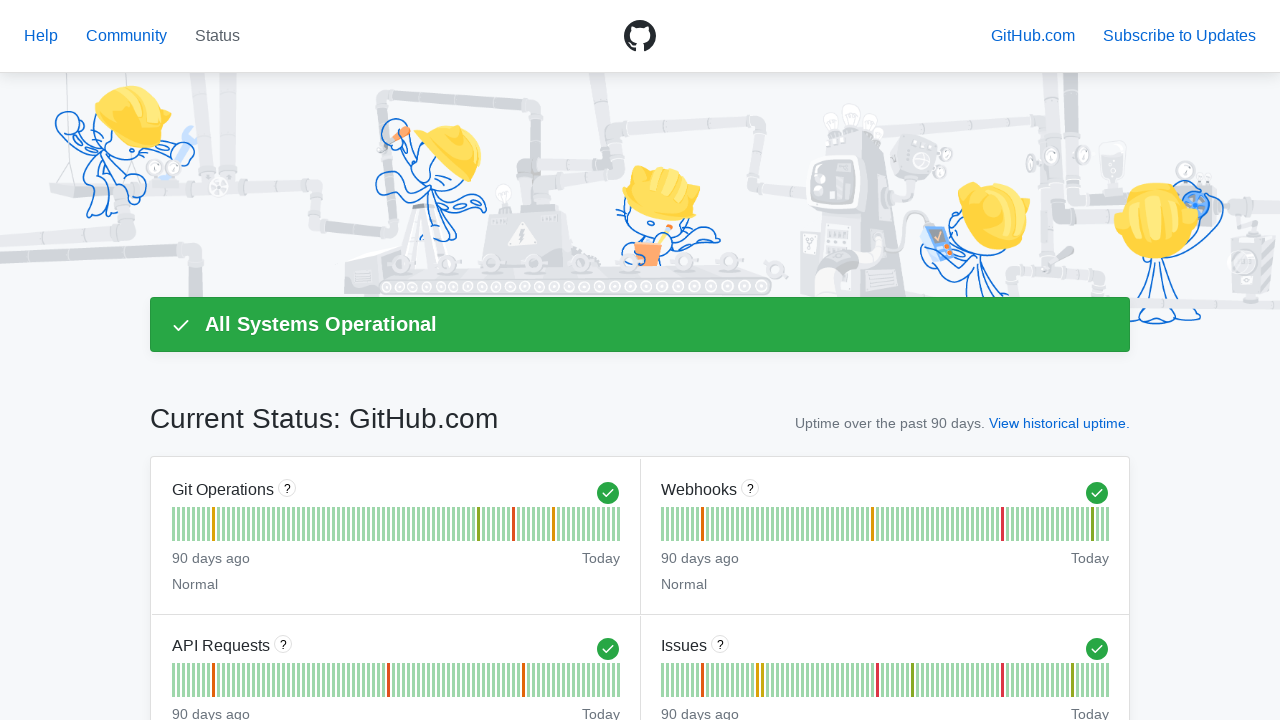

Clicked third link to download PDF document file at (126, 36) on (//a)[3]
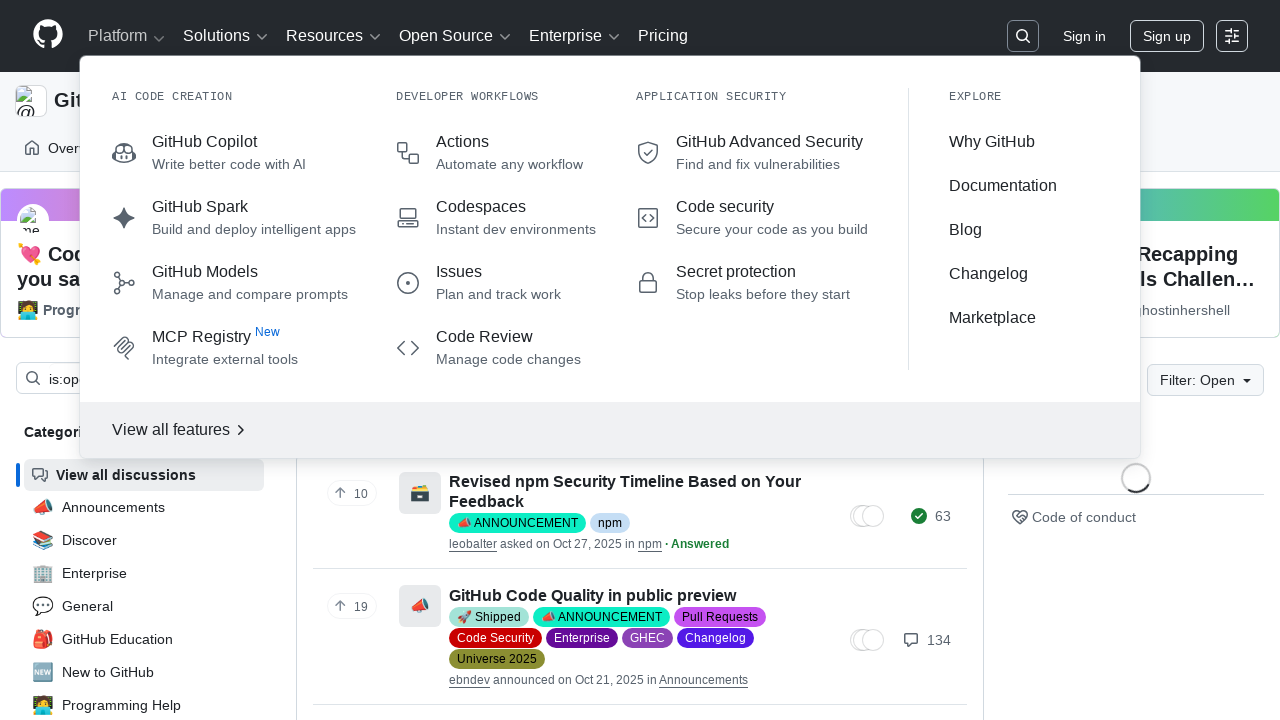

Waited 2 seconds for downloads to initiate
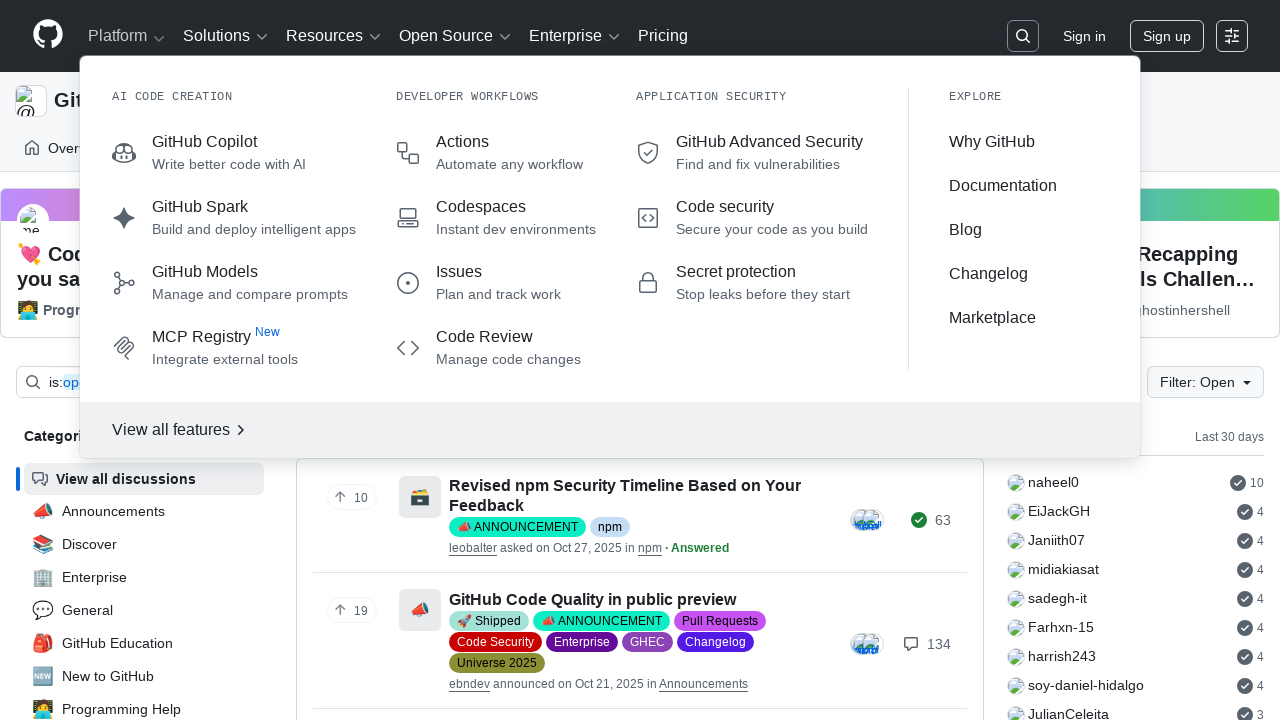

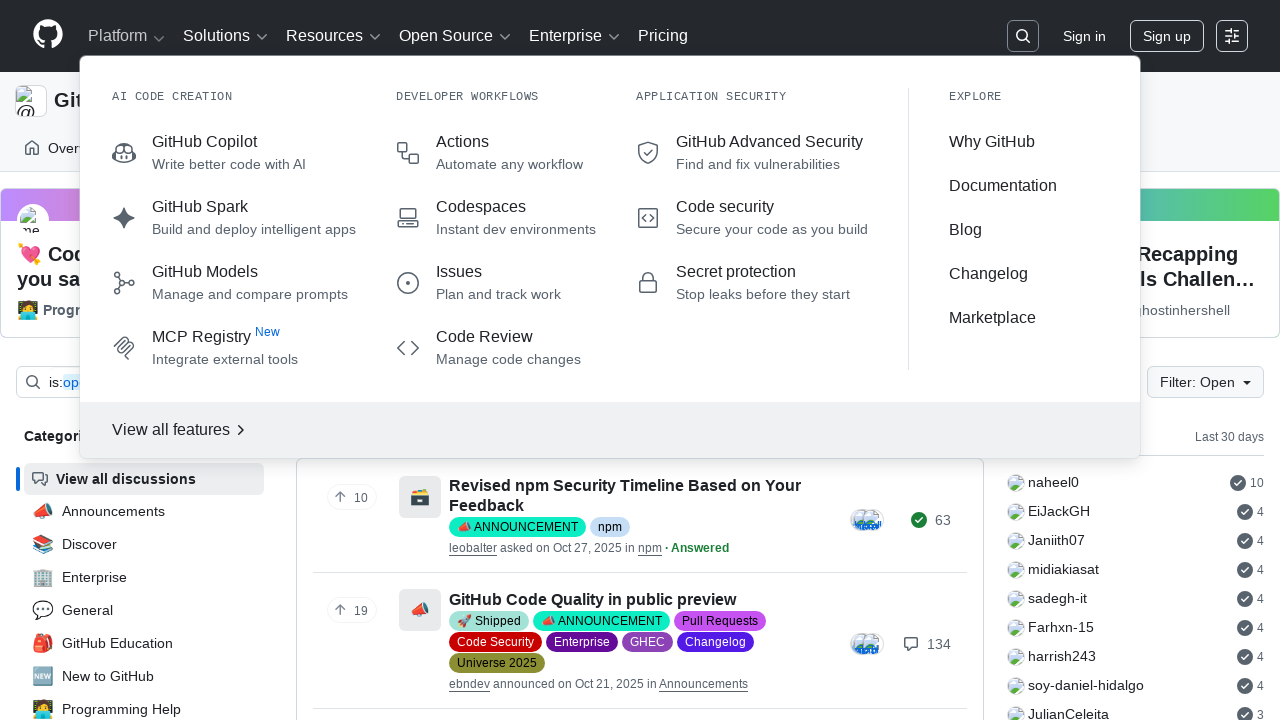